Tests handling of a confirmation alert dialog by clicking a button, accepting the confirmation, and verifying the result message

Starting URL: https://testautomationpractice.blogspot.com/

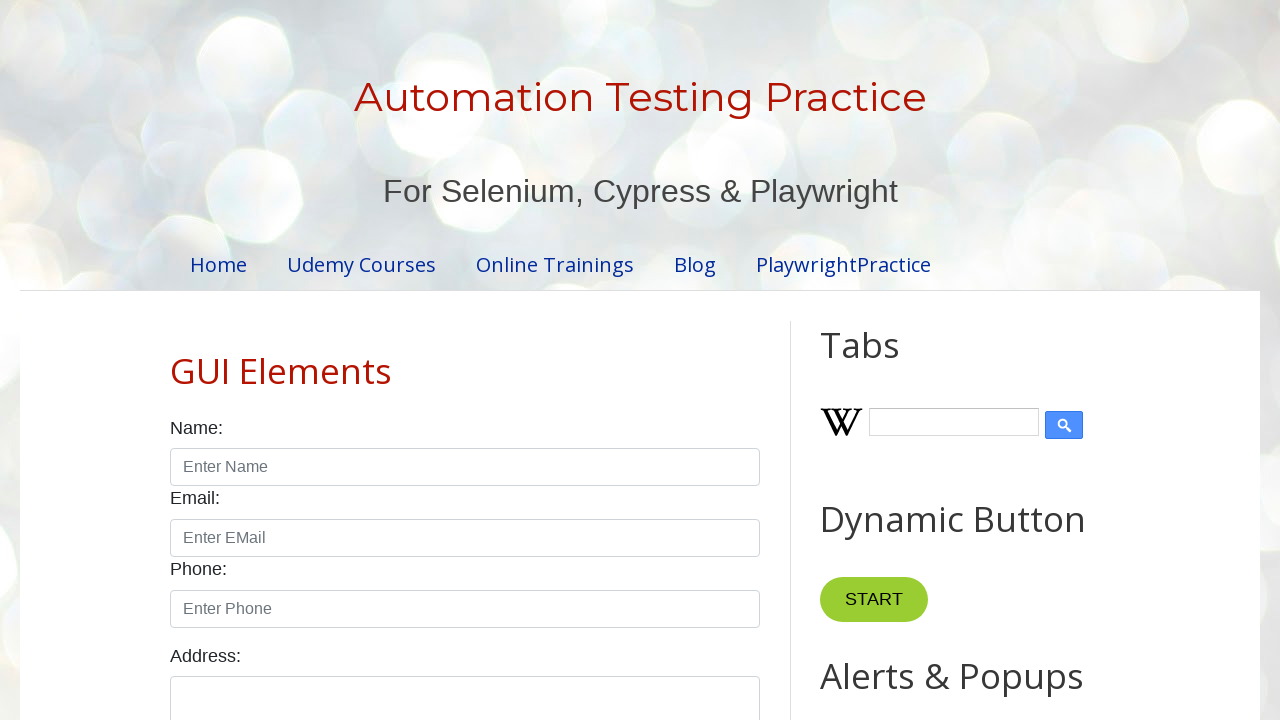

Set up dialog handler to accept confirmation alerts
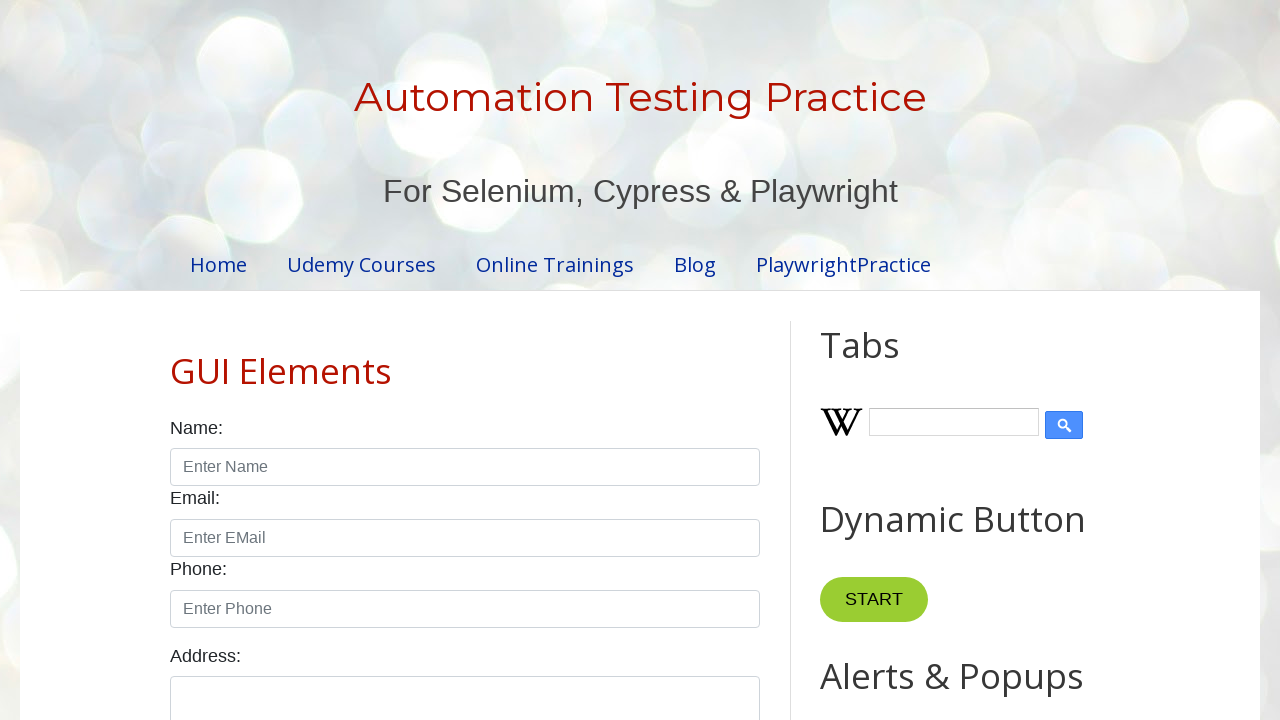

Clicked the Confirmation Alert button at (912, 360) on xpath=//button[normalize-space()='Confirmation Alert']
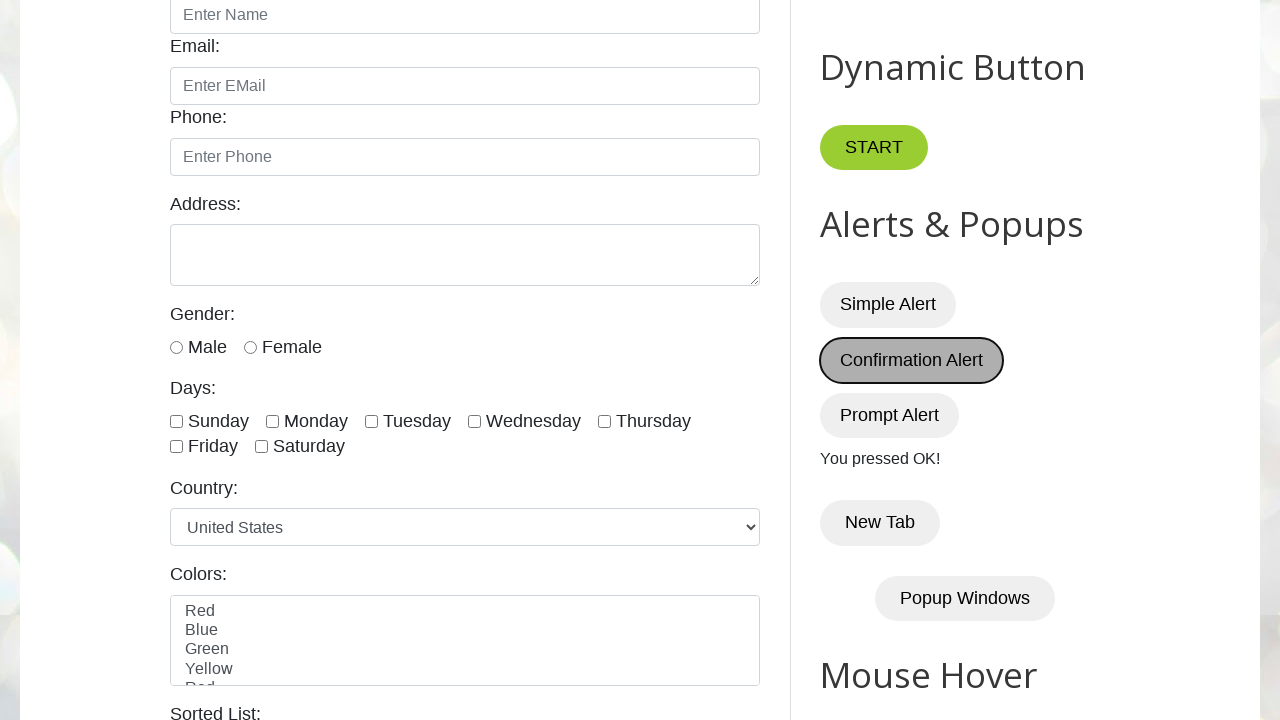

Result message appeared after accepting confirmation alert
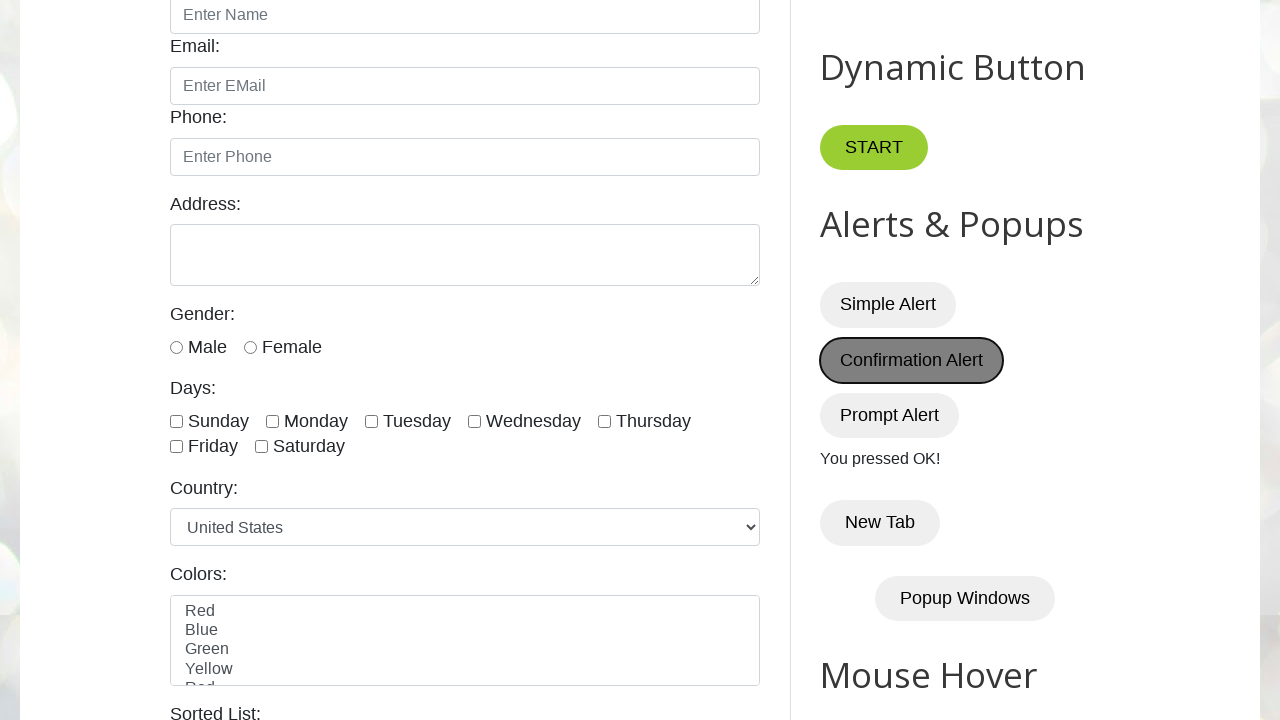

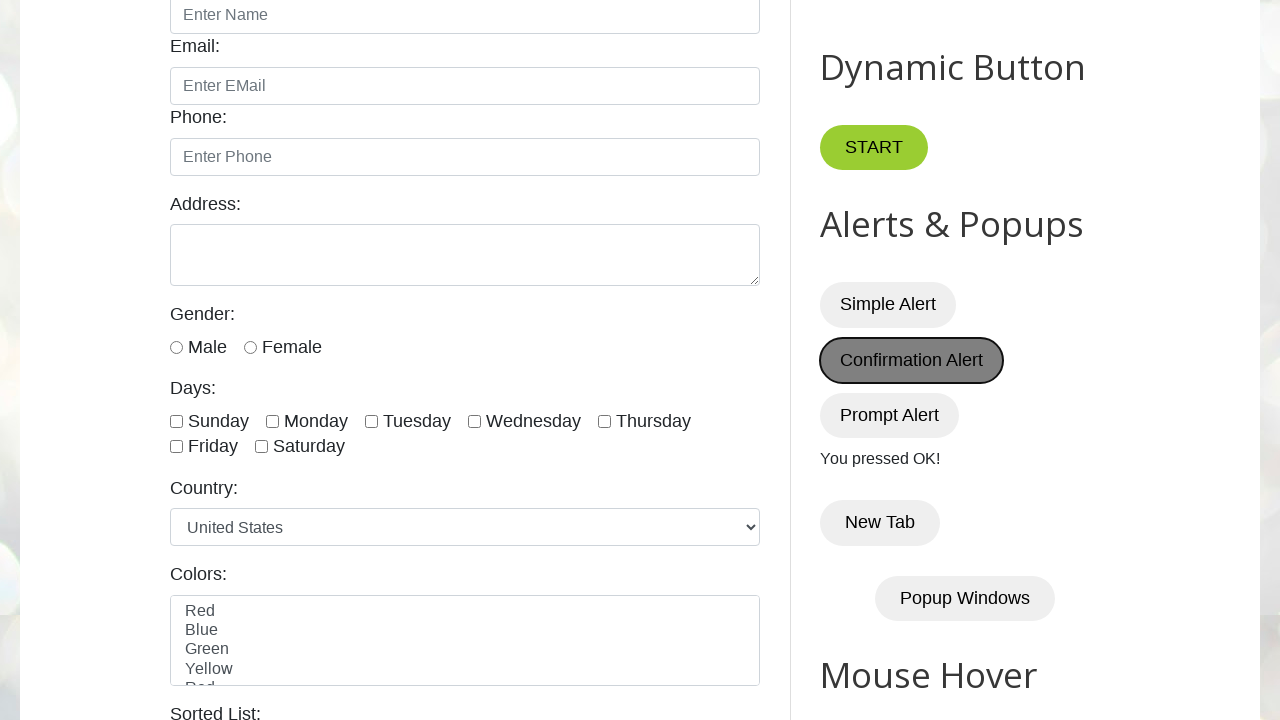